Deletes the second row from a web table by clicking the delete button

Starting URL: https://demoqa.com/webtables

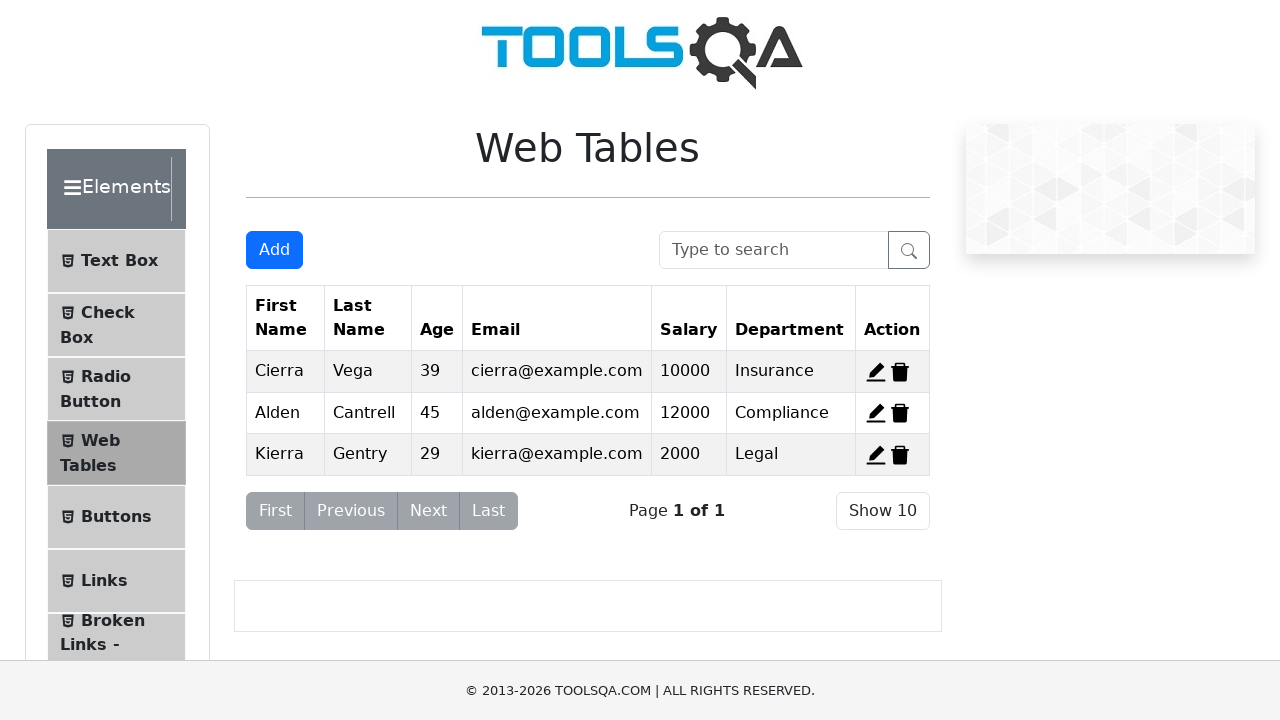

Located delete button for second row in web table
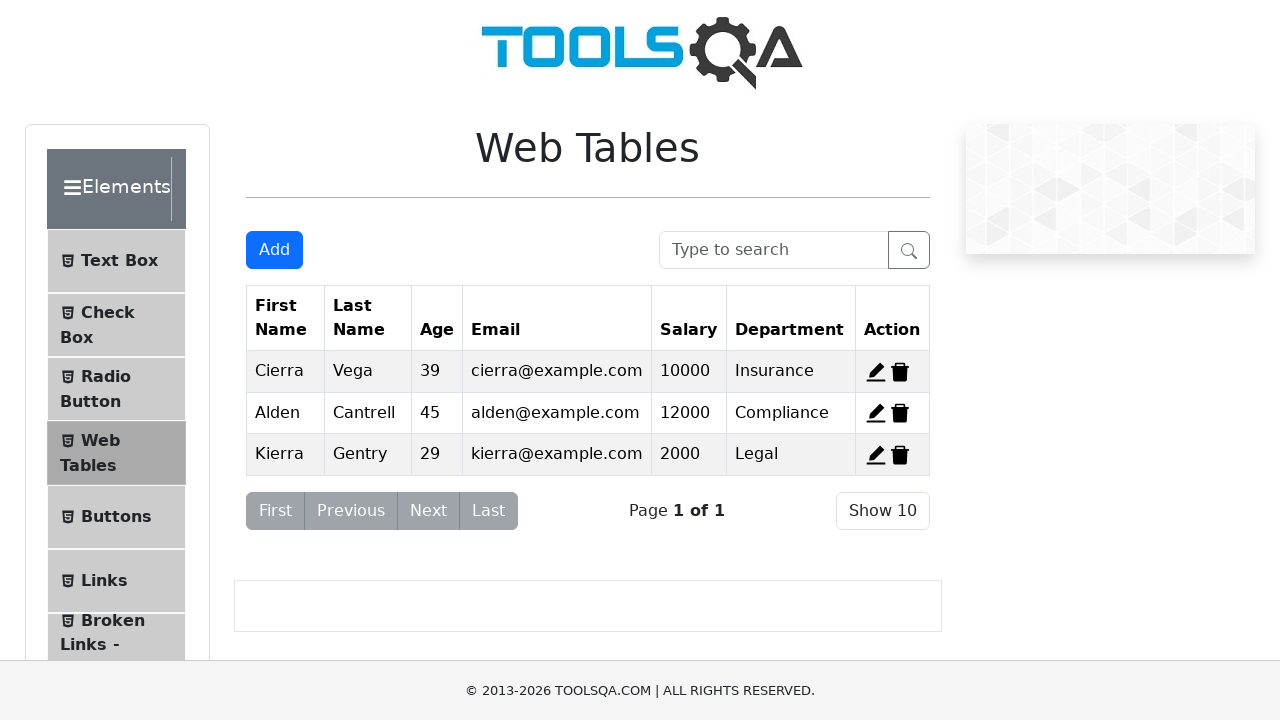

Scrolled delete button into view
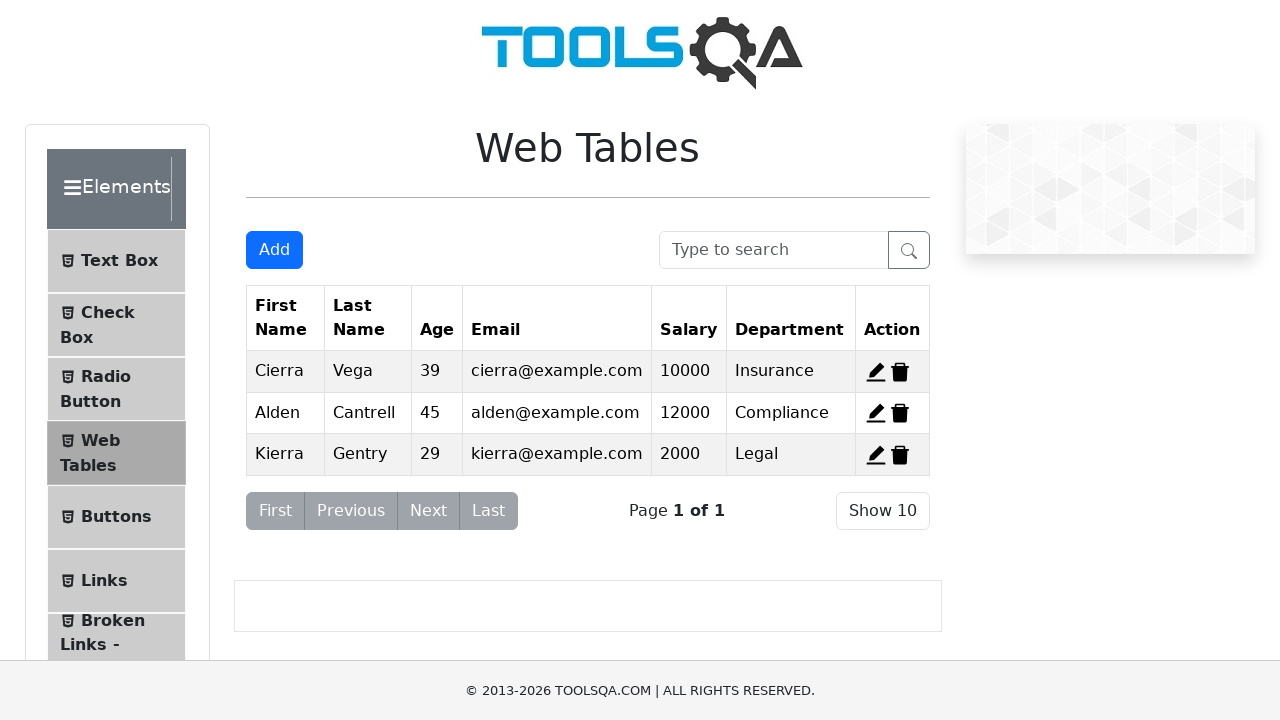

Clicked delete button to remove second row from web table at (900, 413) on span#delete-record-2
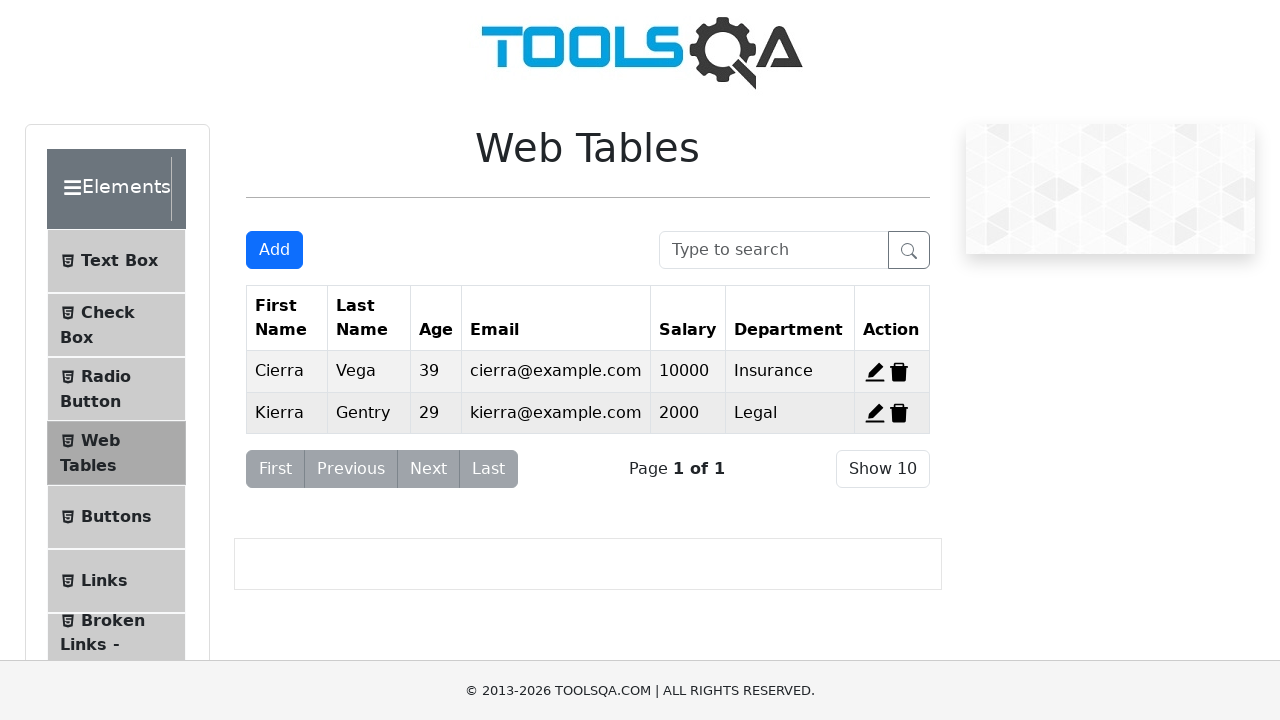

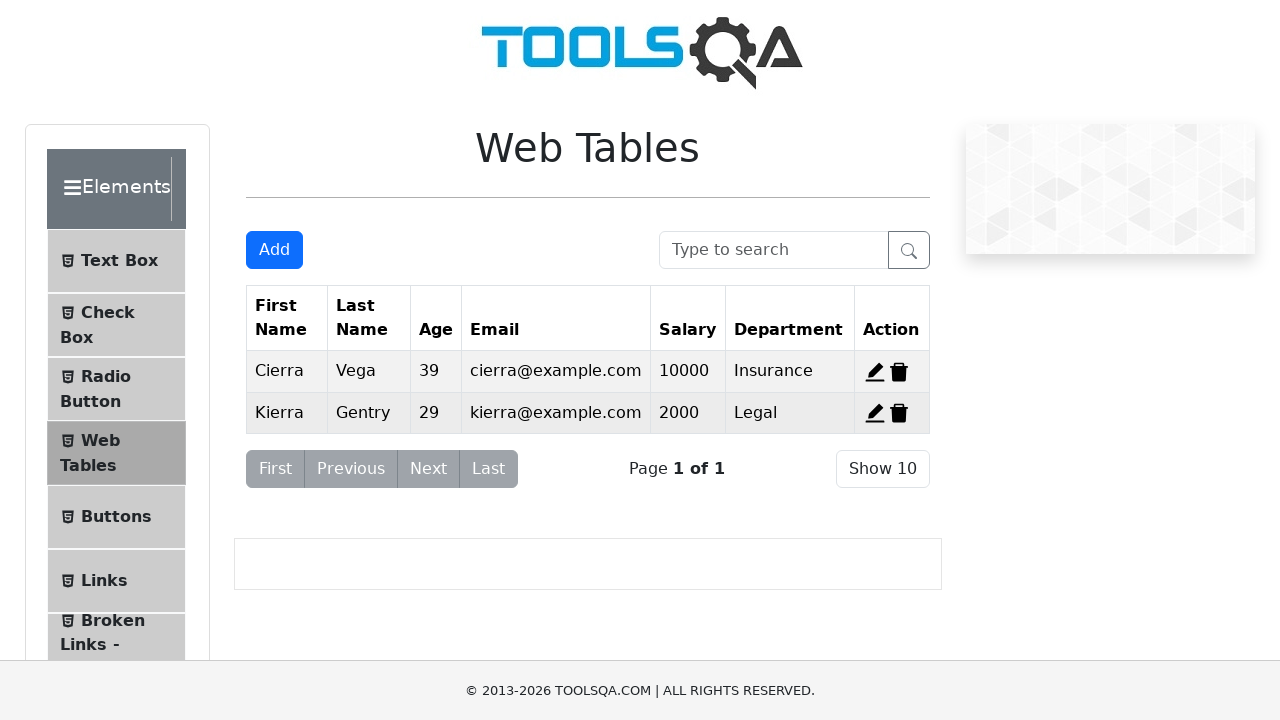